Tests the ParaBank registration form by clicking the Register link and filling in first name and last name fields

Starting URL: https://parabank.parasoft.com/parabank/register.htm

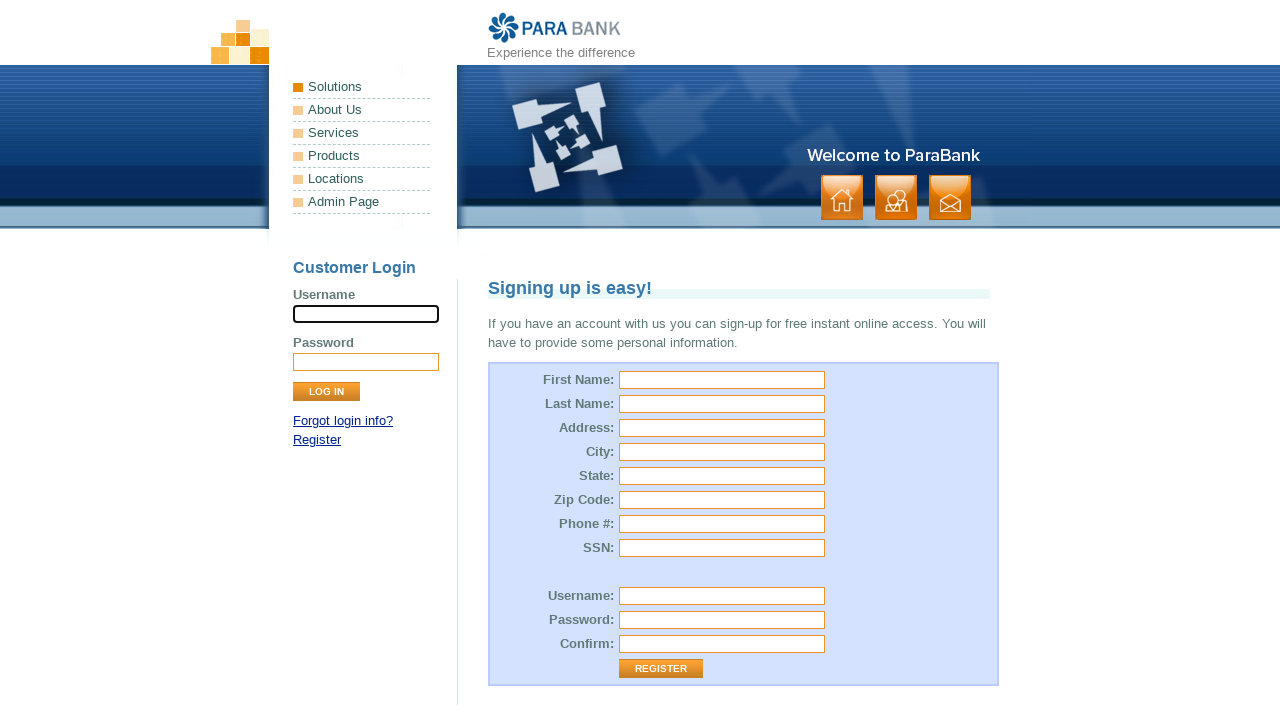

Clicked Register link at (317, 440) on xpath=//*[text()='Register']
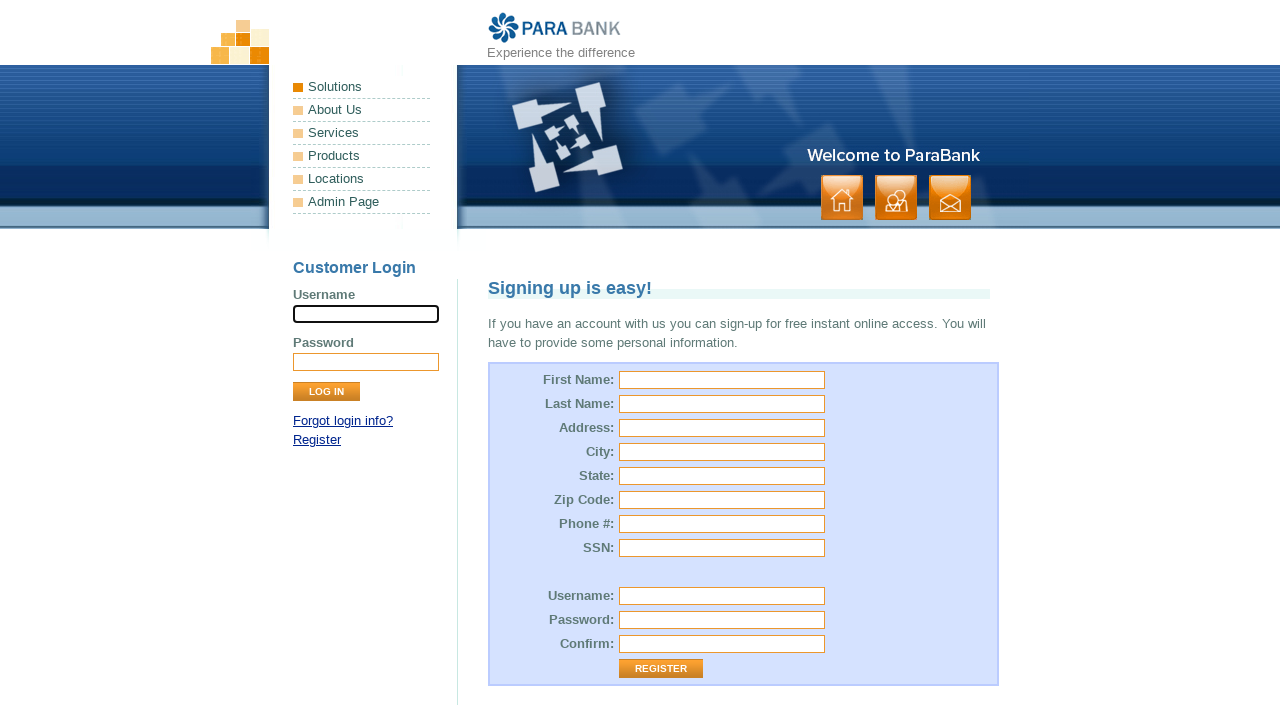

Filled first name field with 'ishwar' on #customer\.firstName
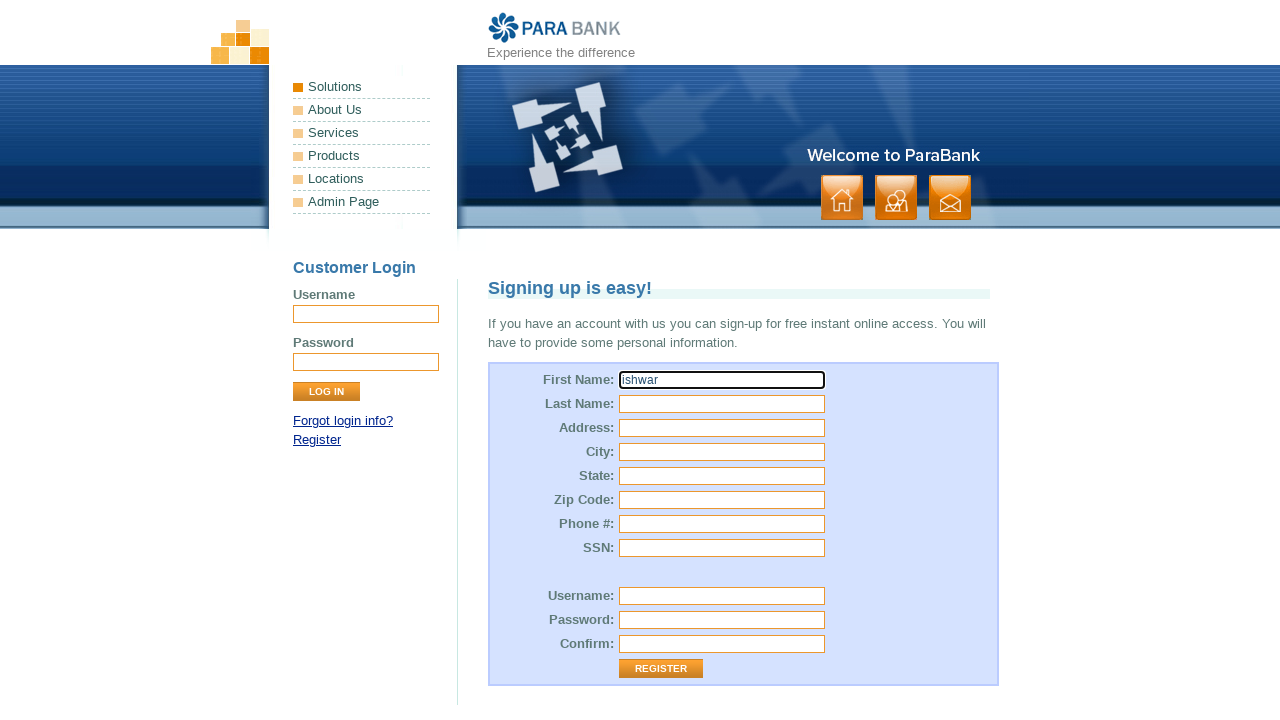

Filled last name field with 'utane' on #customer\.lastName
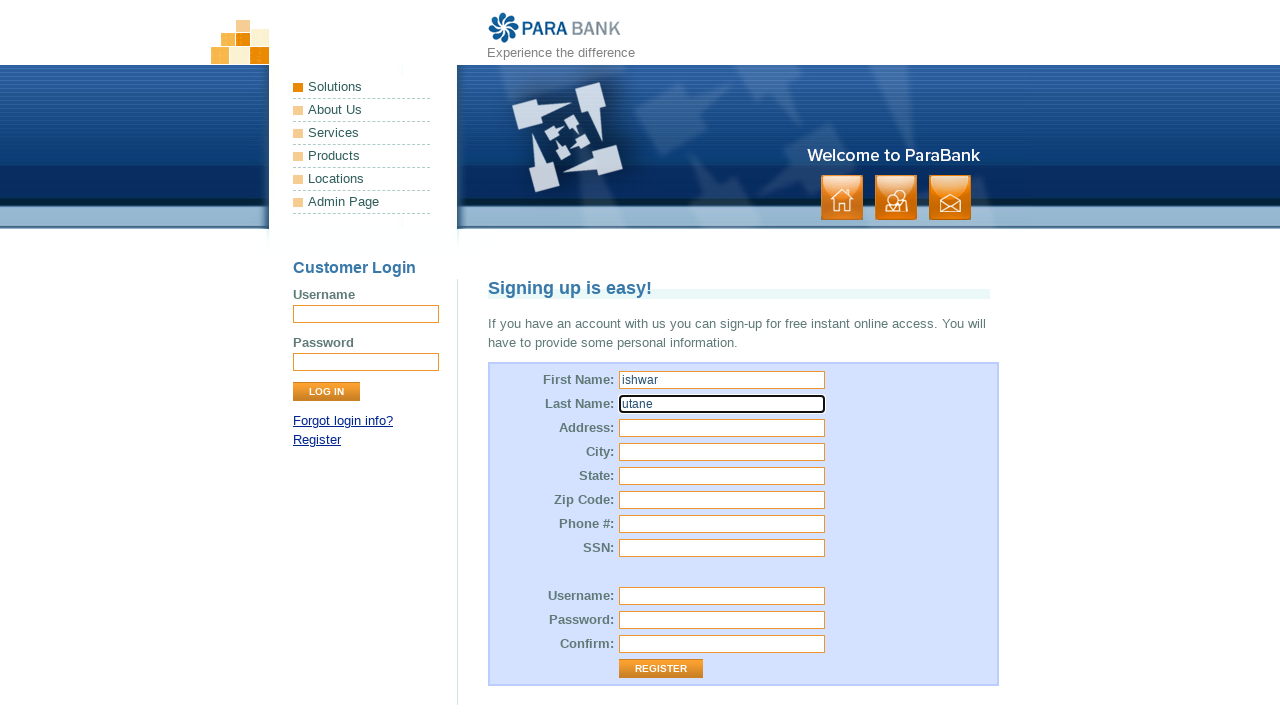

Retrieved page title: 'ParaBank | Register for Free Online Account Access'
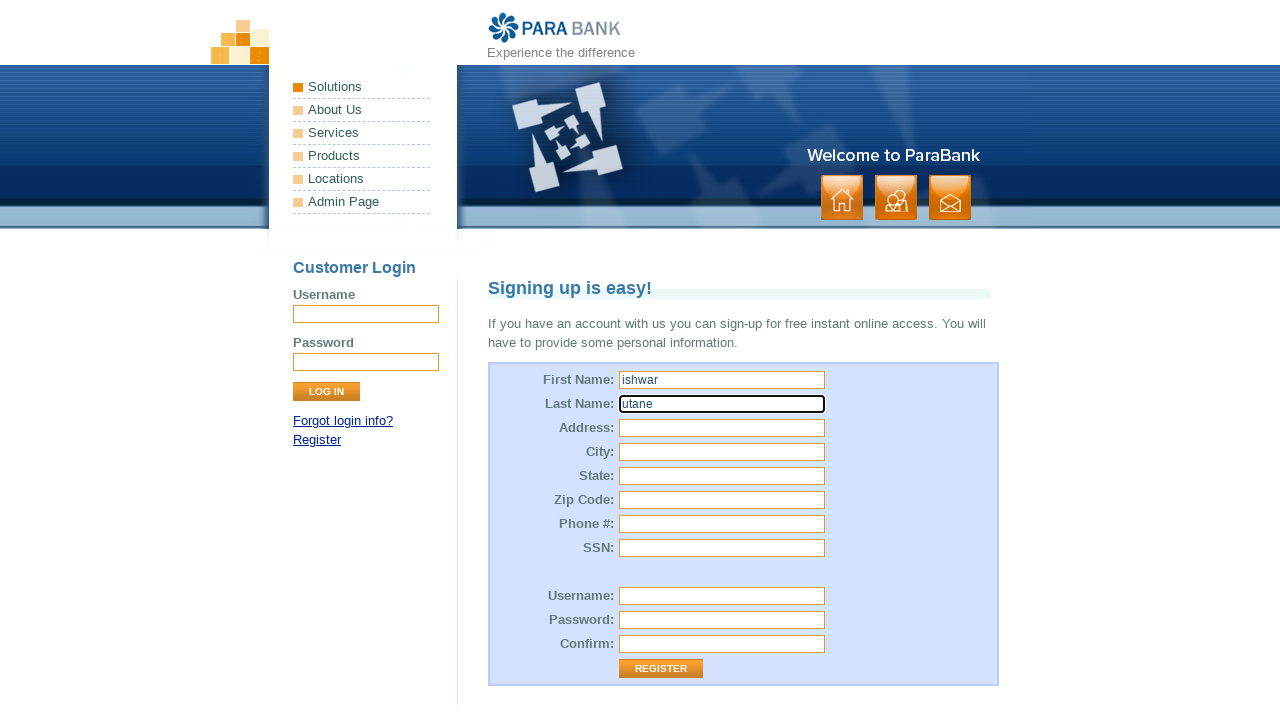

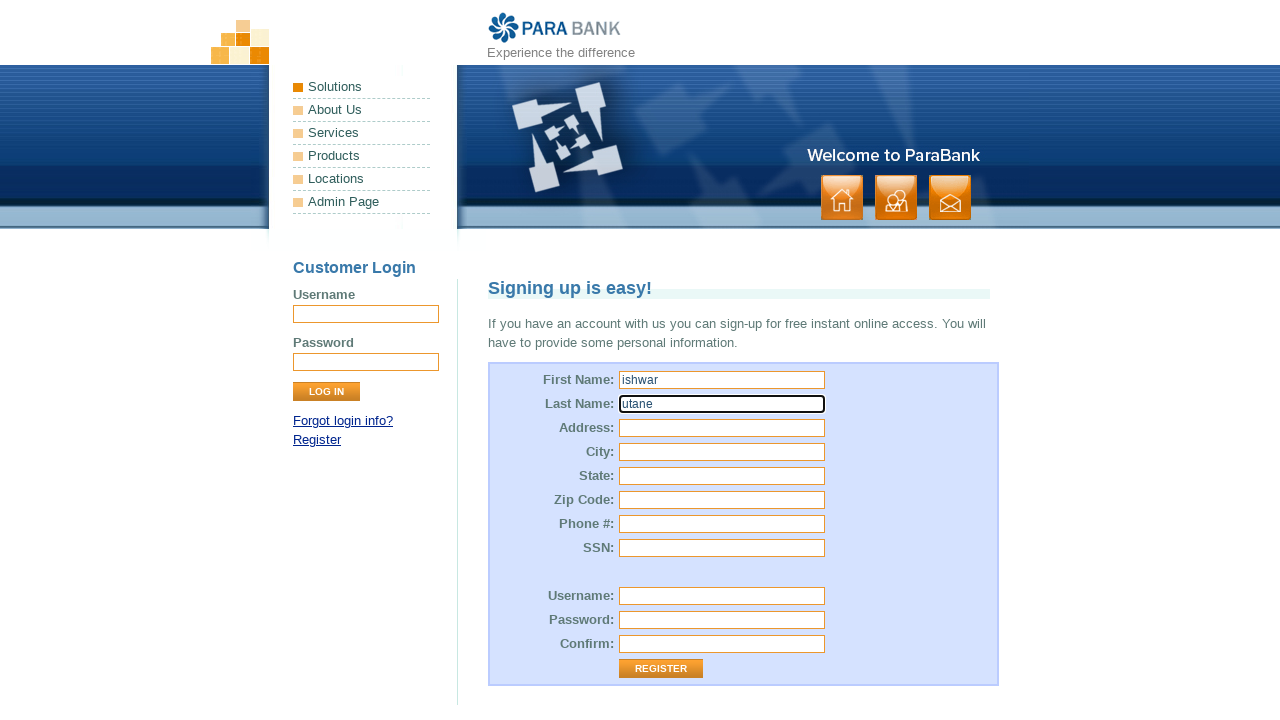